Tests drag and drop functionality by dragging column A to column B and verifying the columns have swapped positions

Starting URL: https://the-internet.herokuapp.com/drag_and_drop

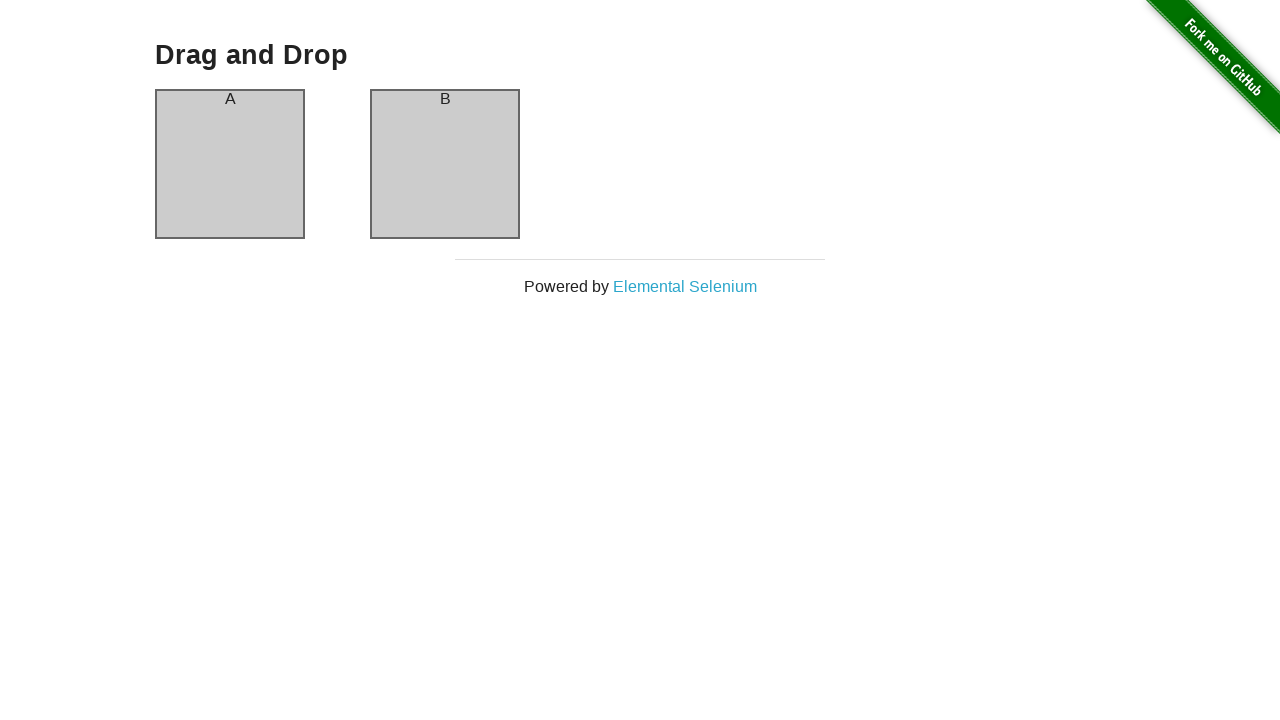

Waited for column A to be visible
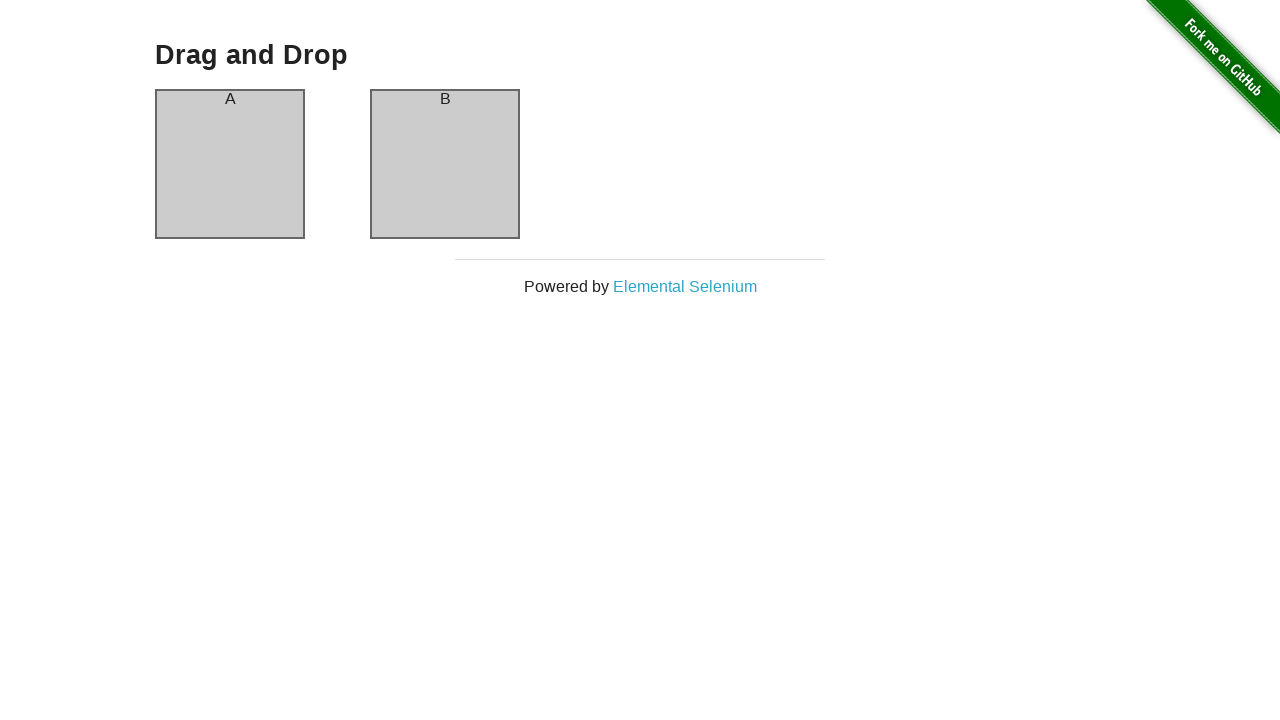

Waited for column B to be visible
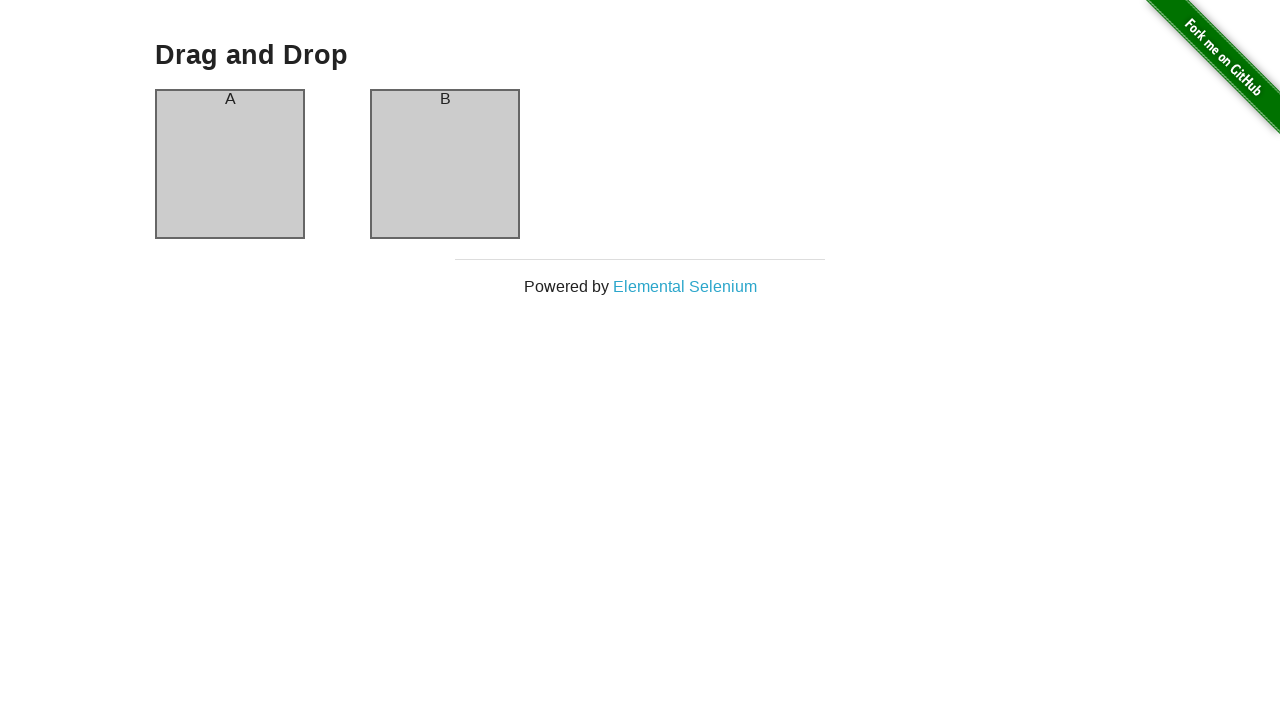

Retrieved initial text value from column A: 'A'
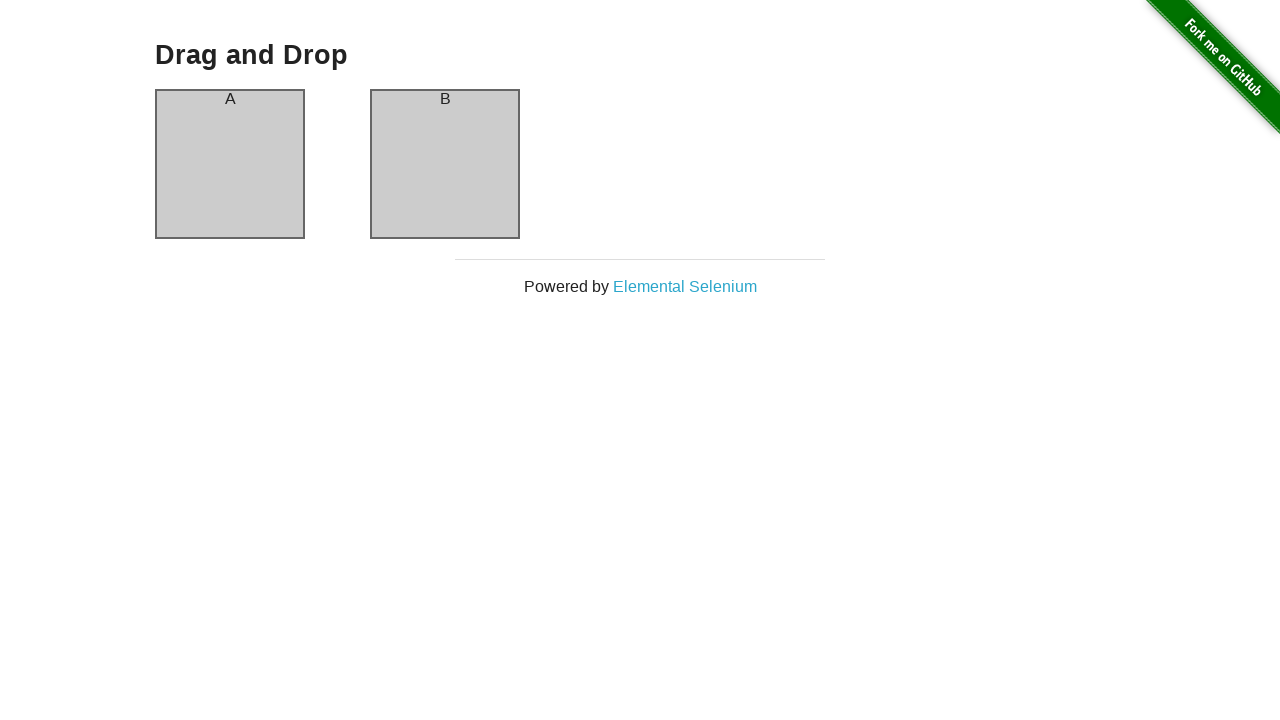

Dragged column A to column B position at (445, 164)
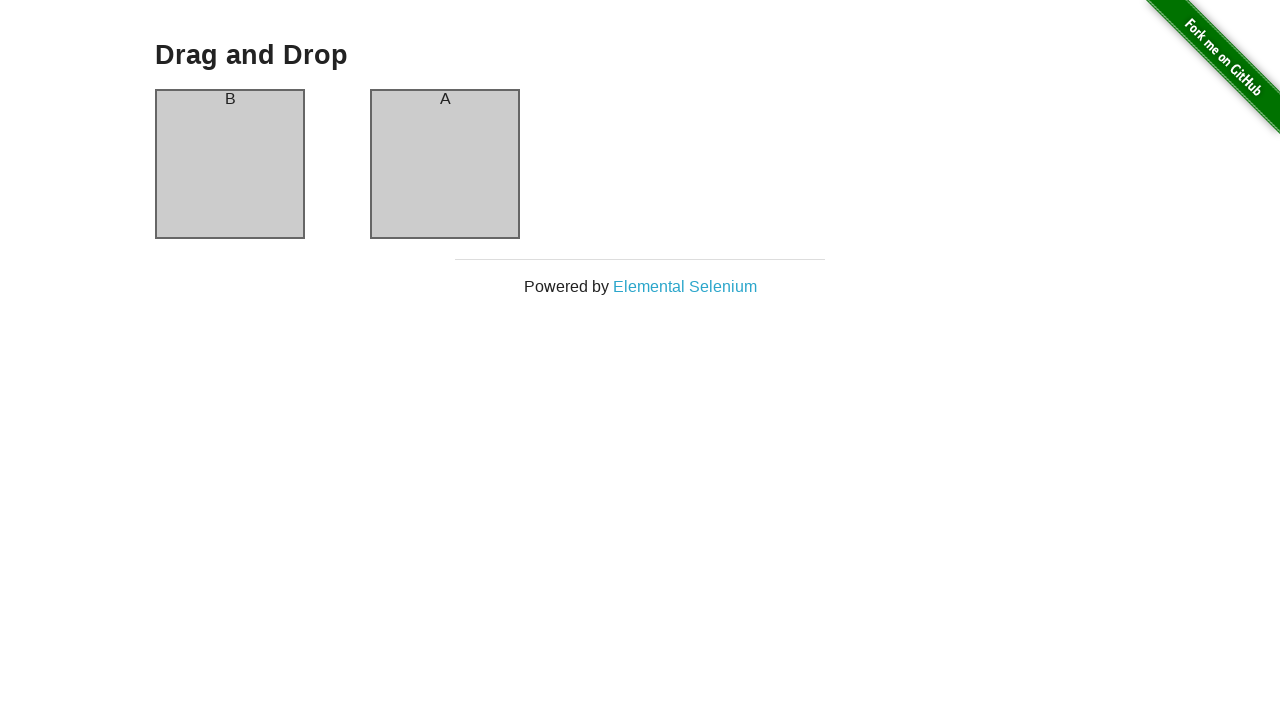

Waited 500ms for drag and drop animation to complete
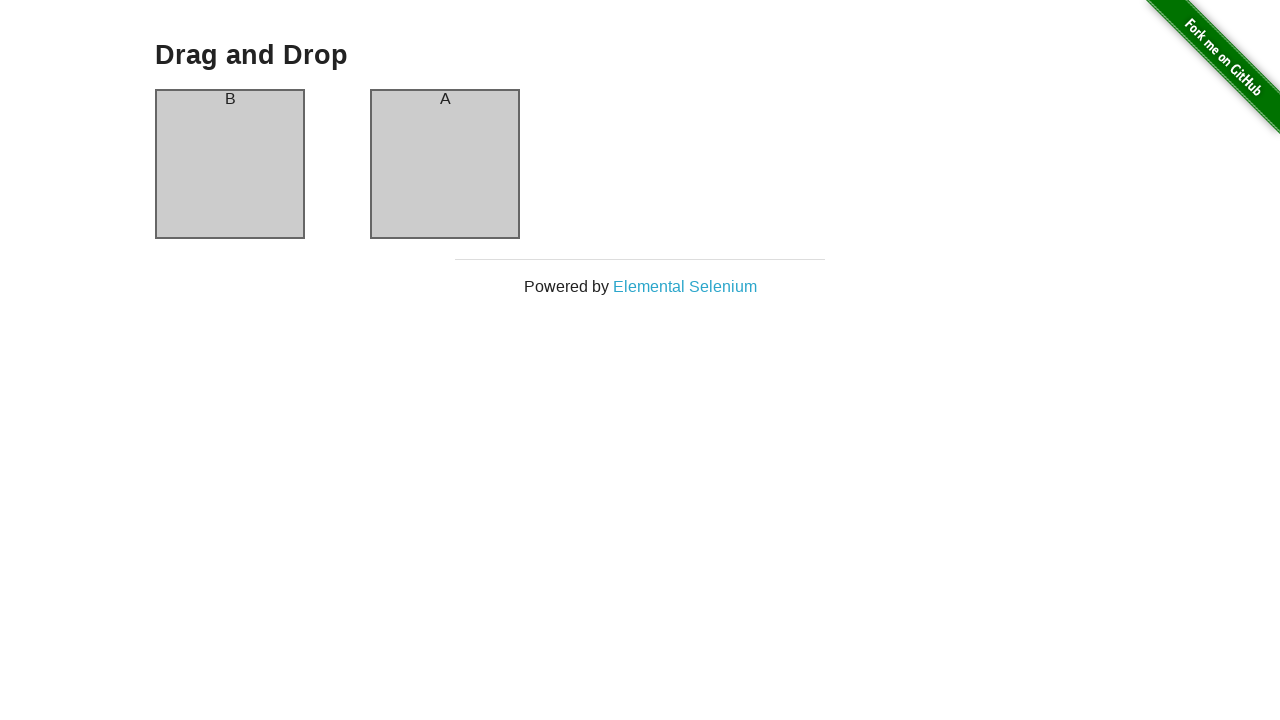

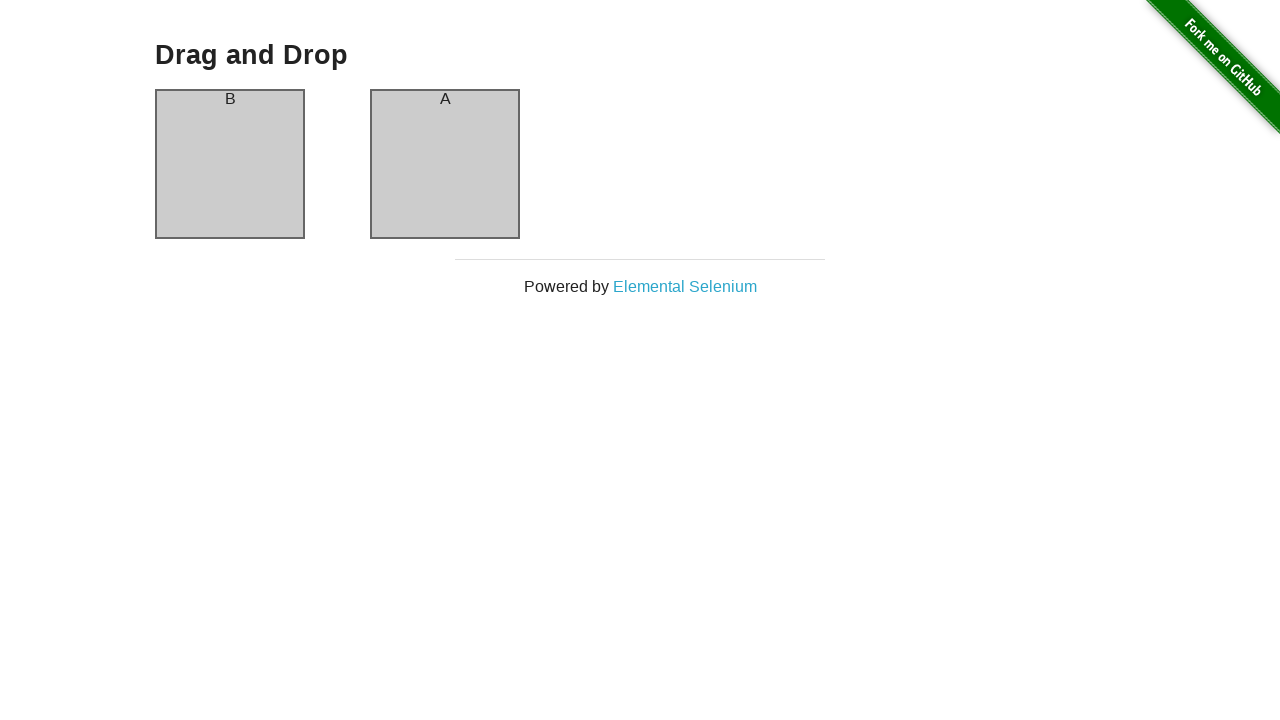